Tests browser navigation by navigating to UHC, refreshing, going back and forward

Starting URL: https://www.bcbs.com/

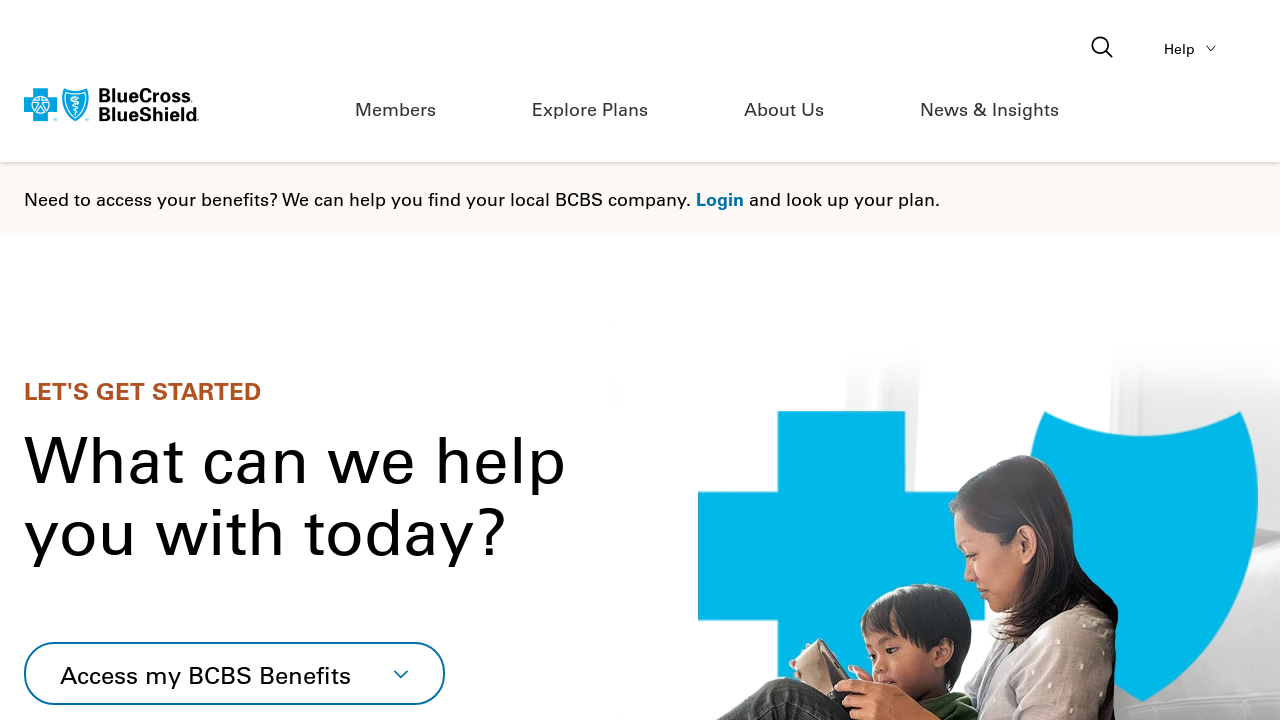

Navigated to UHC website at https://www.uhc.com/
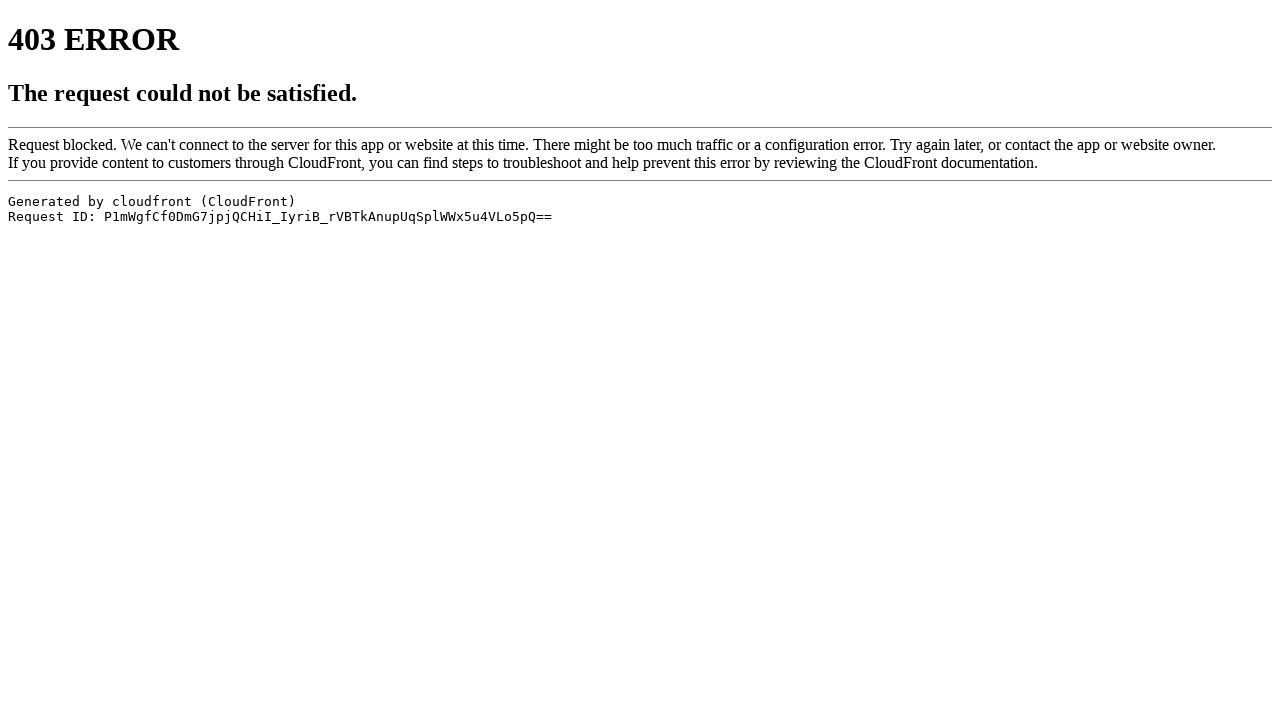

Refreshed the page
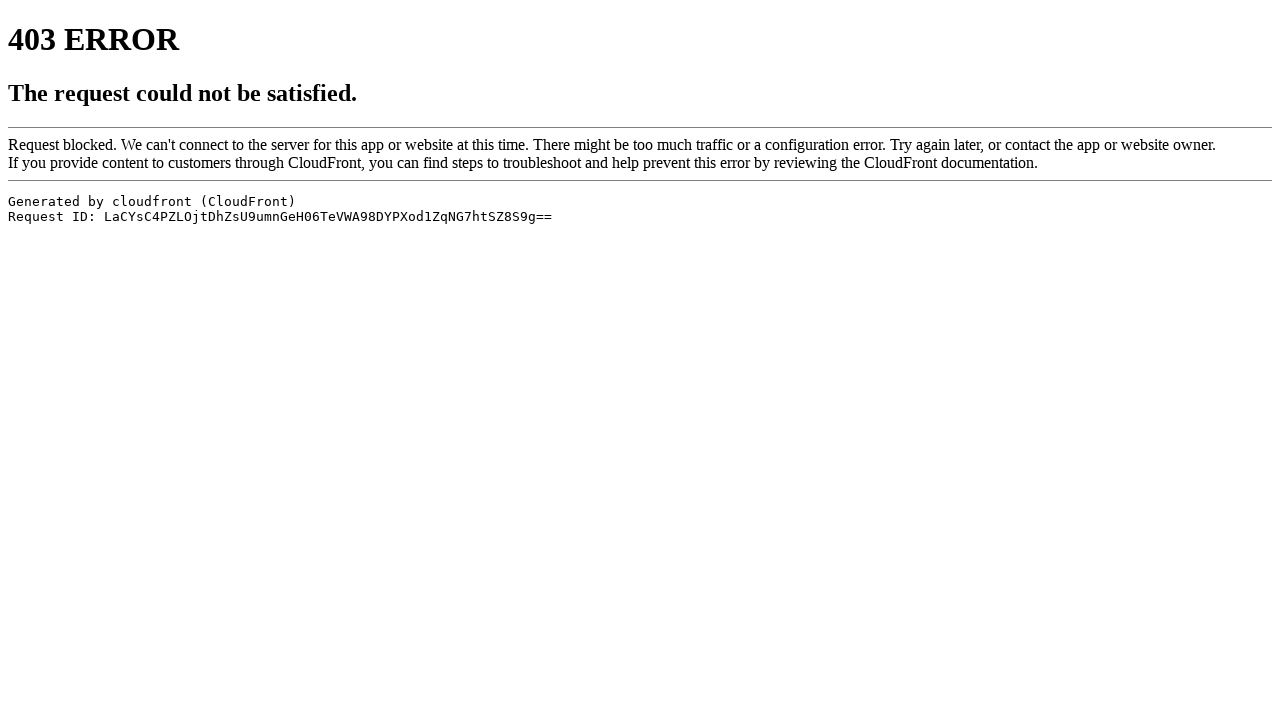

Navigated back to previous page
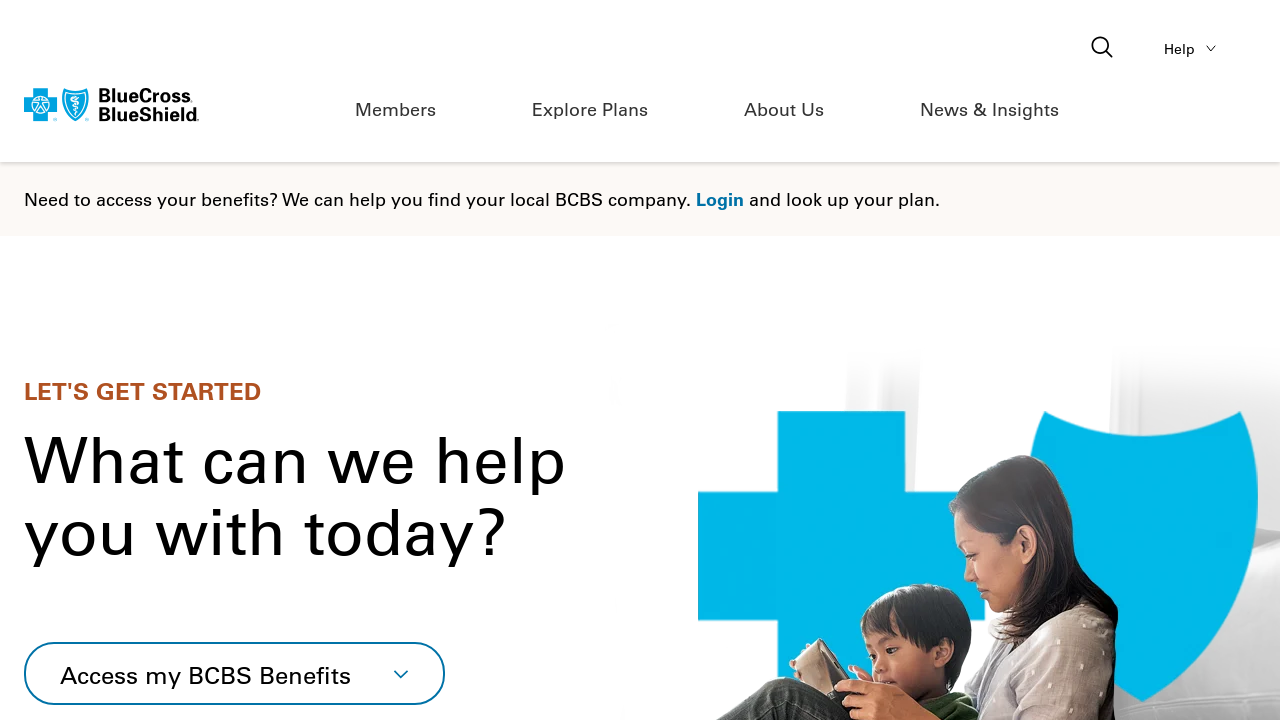

Navigated forward to next page
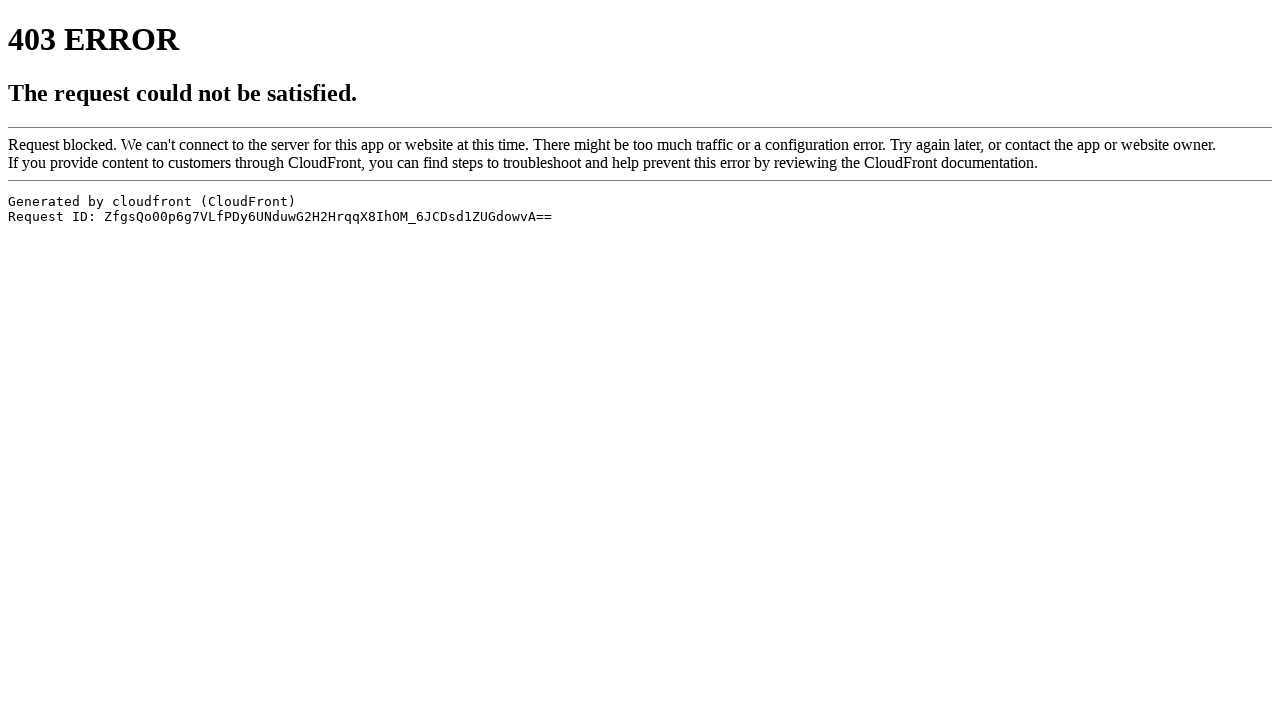

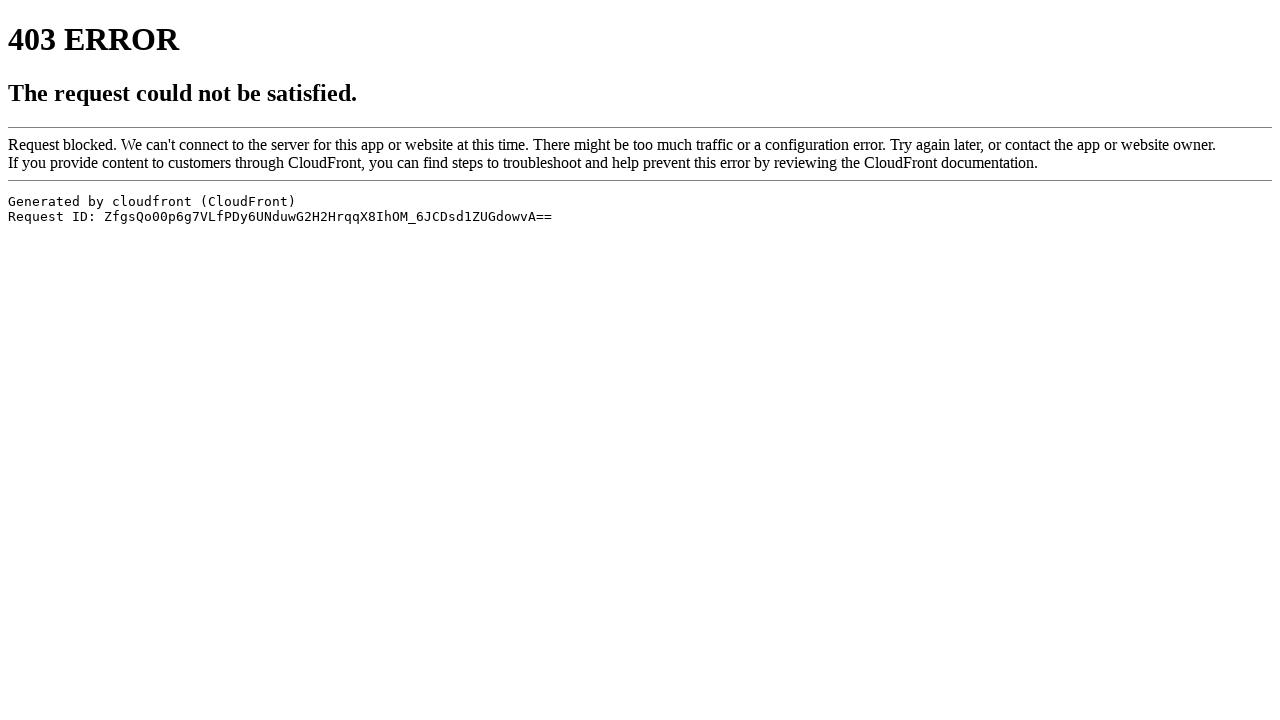